Tests dynamic content loading by clicking a button that starts a timer and waiting for text to appear

Starting URL: http://seleniumpractise.blogspot.com/2016/08/how-to-use-explicit-wait-in-selenium.html

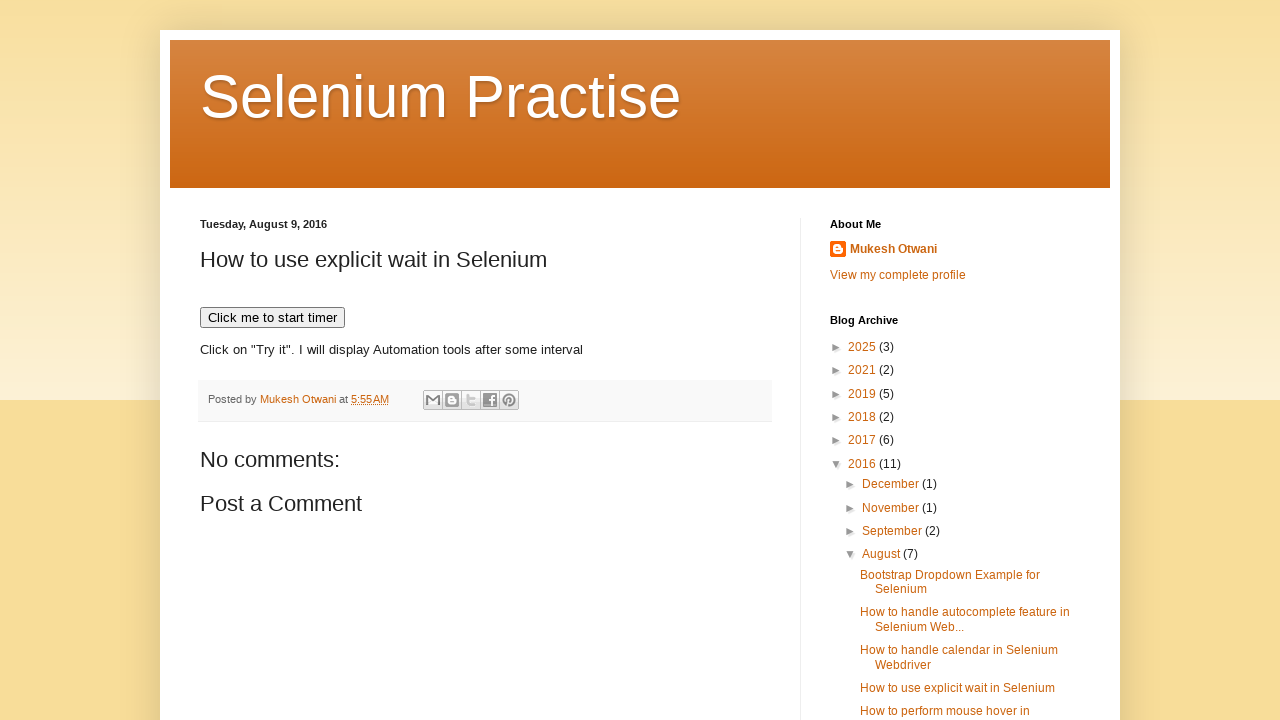

Navigated to Selenium practice page for explicit wait example
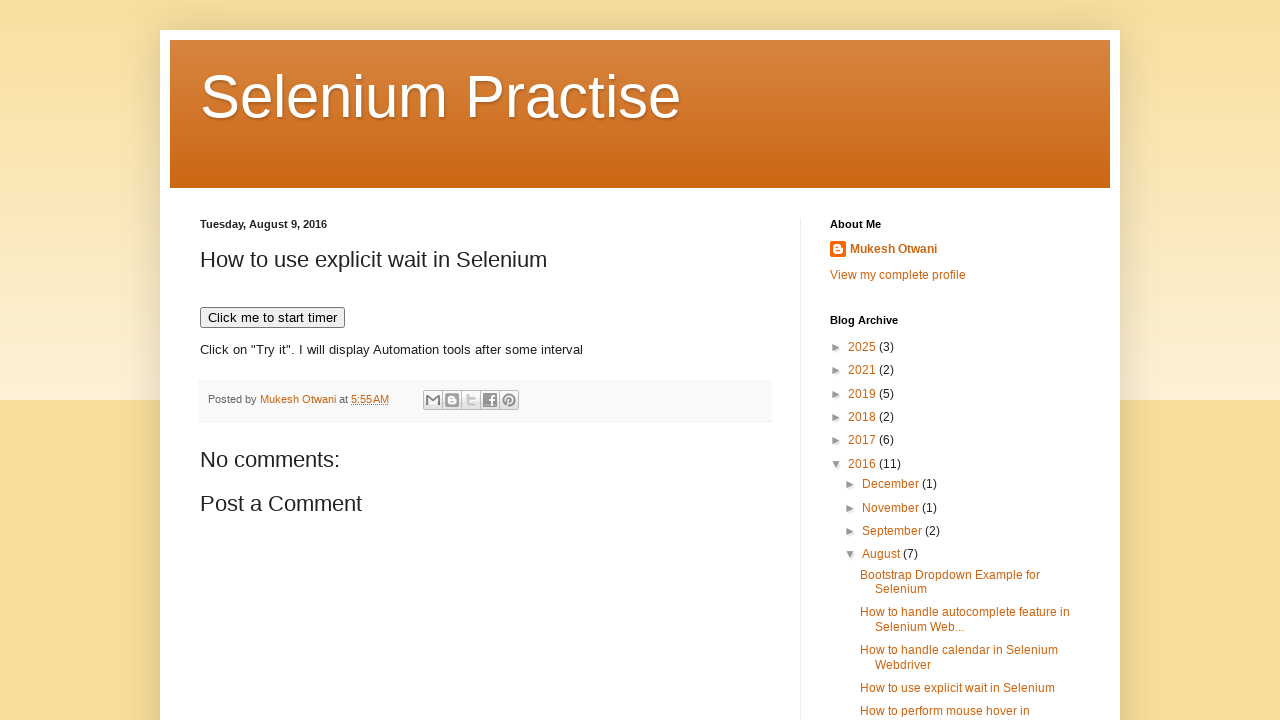

Clicked button to start the timer for dynamic content loading at (272, 318) on xpath=//button[contains(text(),'Click me to start timer')]
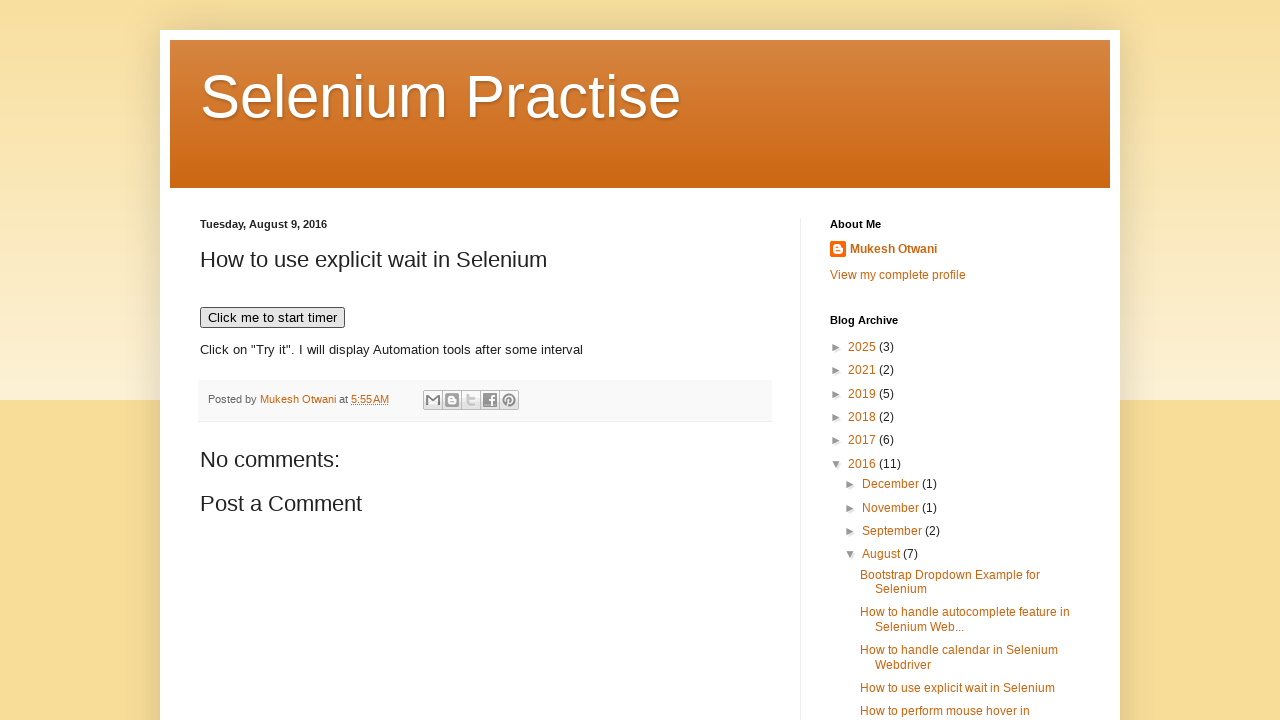

Waited for dynamic WebDriver text to appear (explicit wait completed)
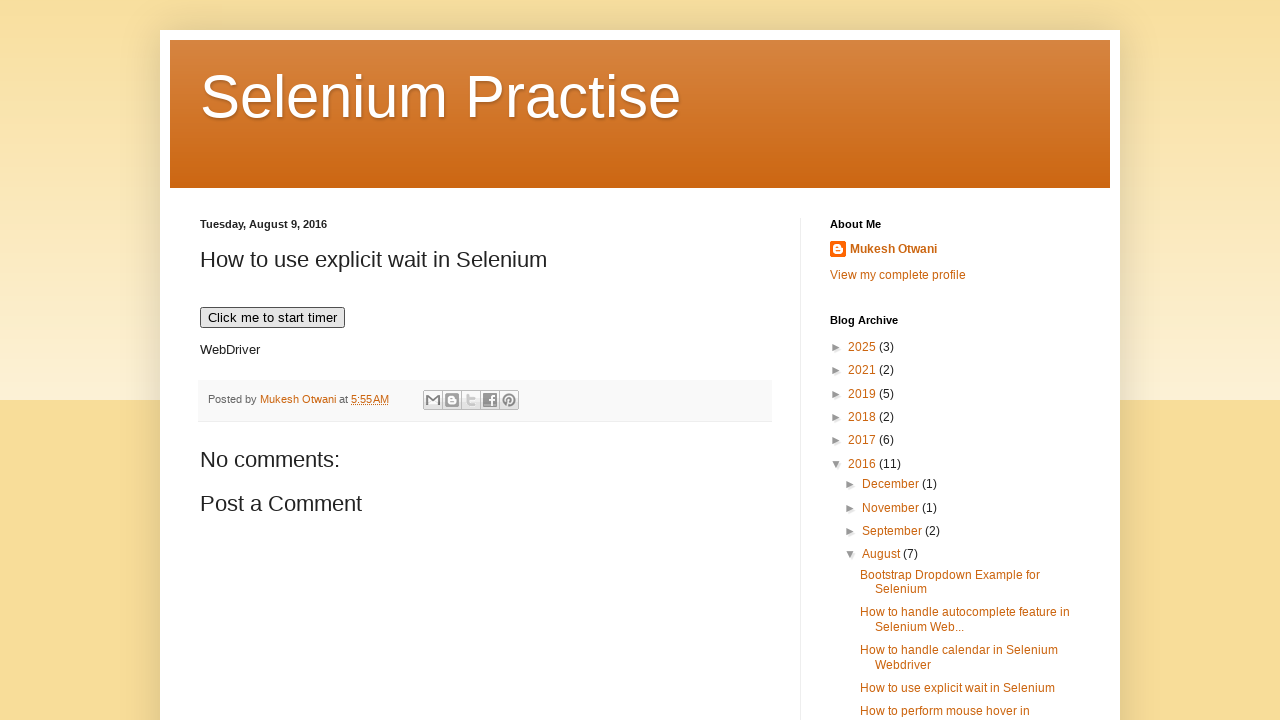

Located the WebDriver text element
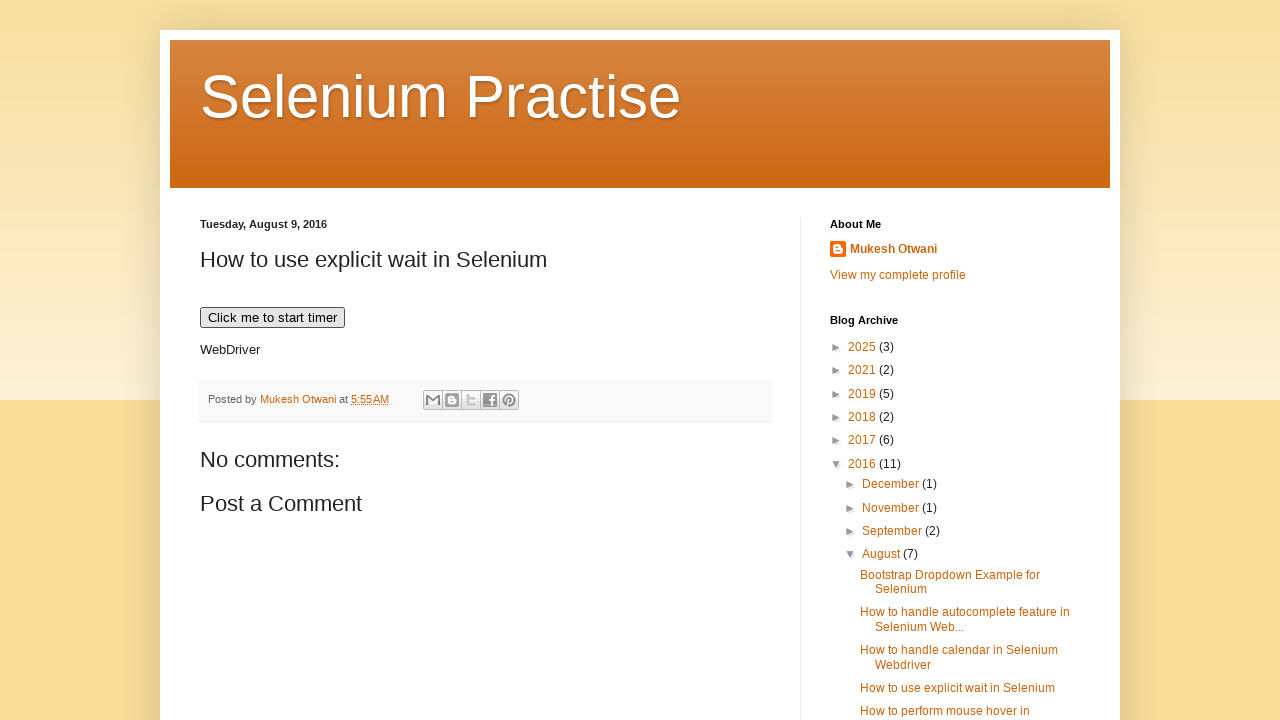

Verified text content: WebDriver
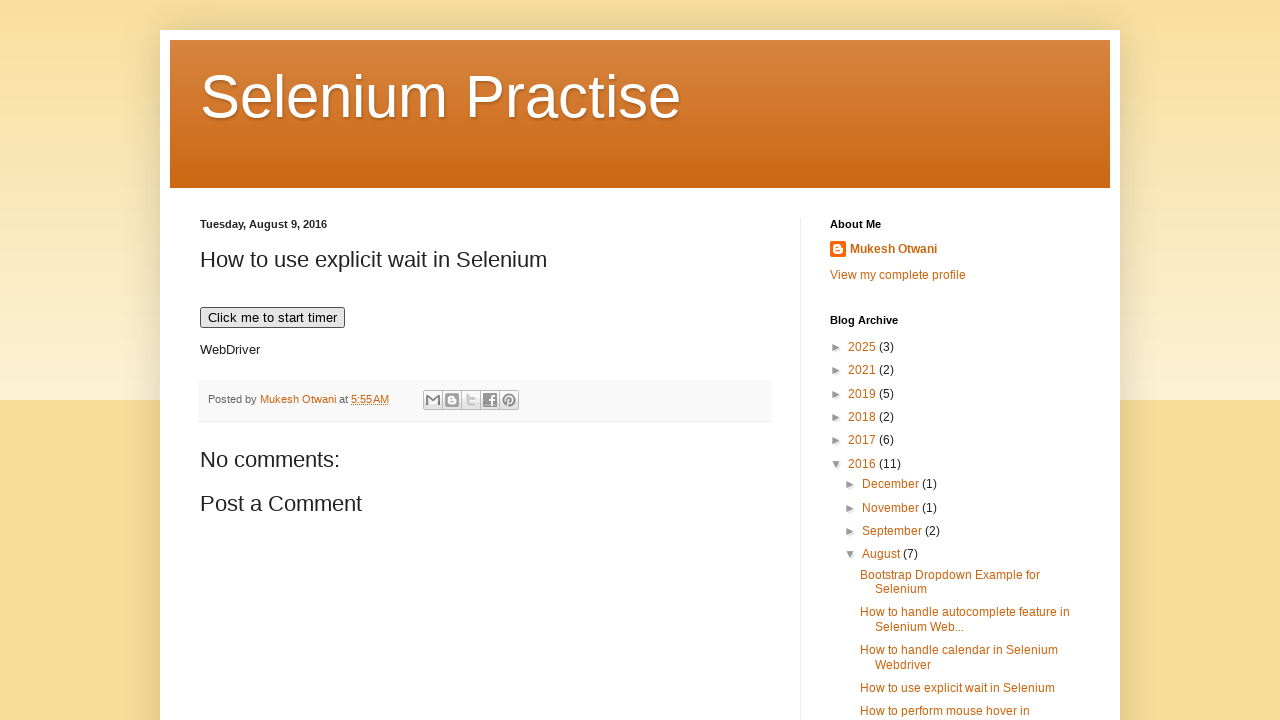

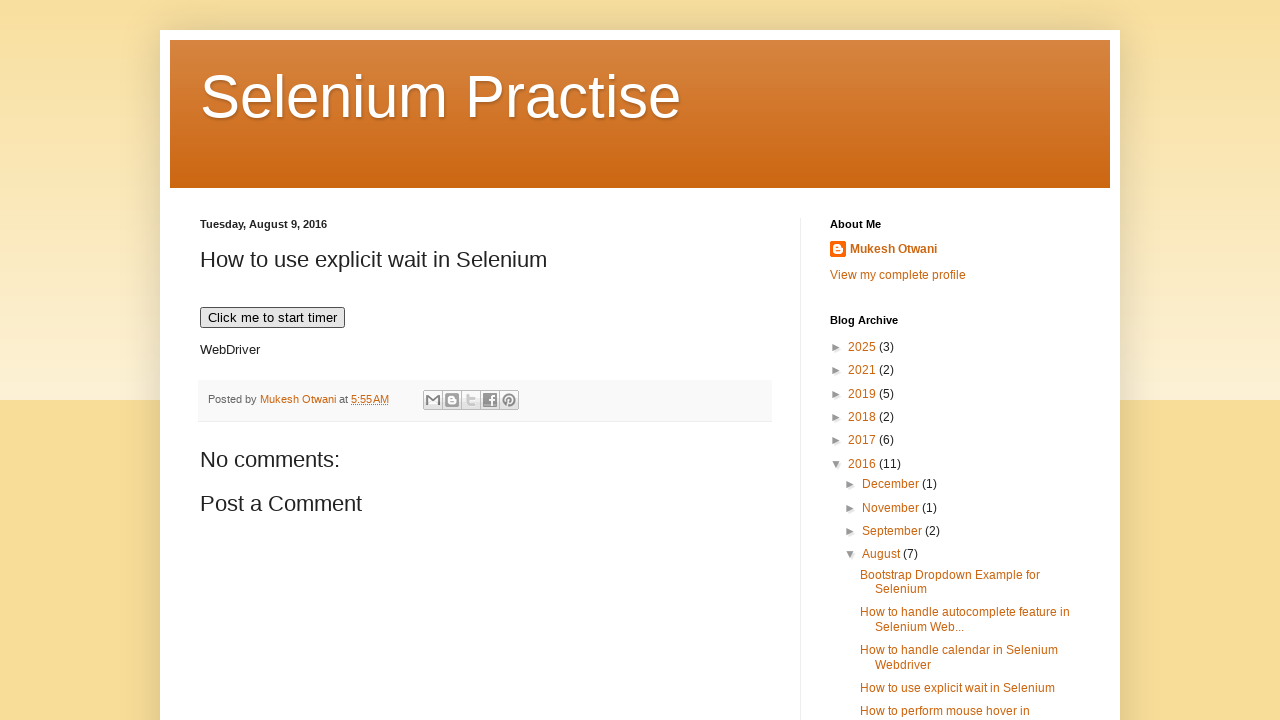